Tests dynamic loading functionality by navigating to Example 1, clicking the start button, and waiting for the loading indicator to disappear.

Starting URL: https://the-internet.herokuapp.com

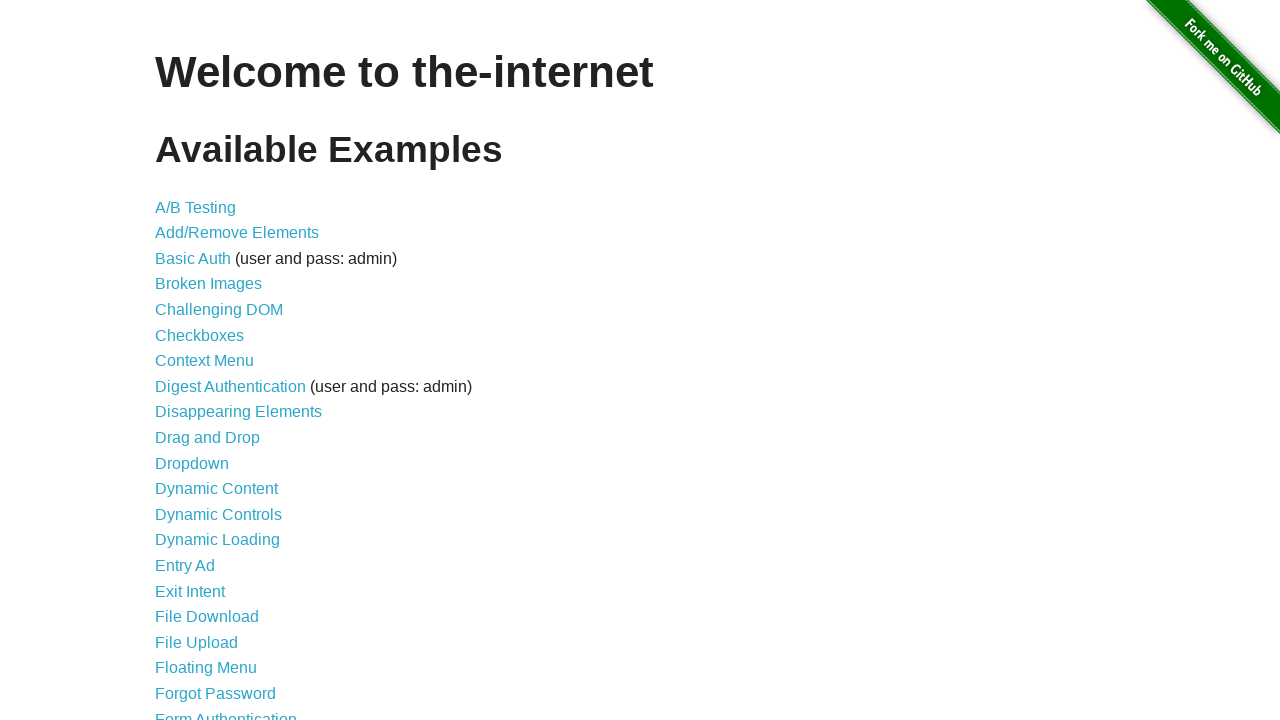

Clicked on Dynamic Loading link at (218, 540) on text=Dynamic Loading
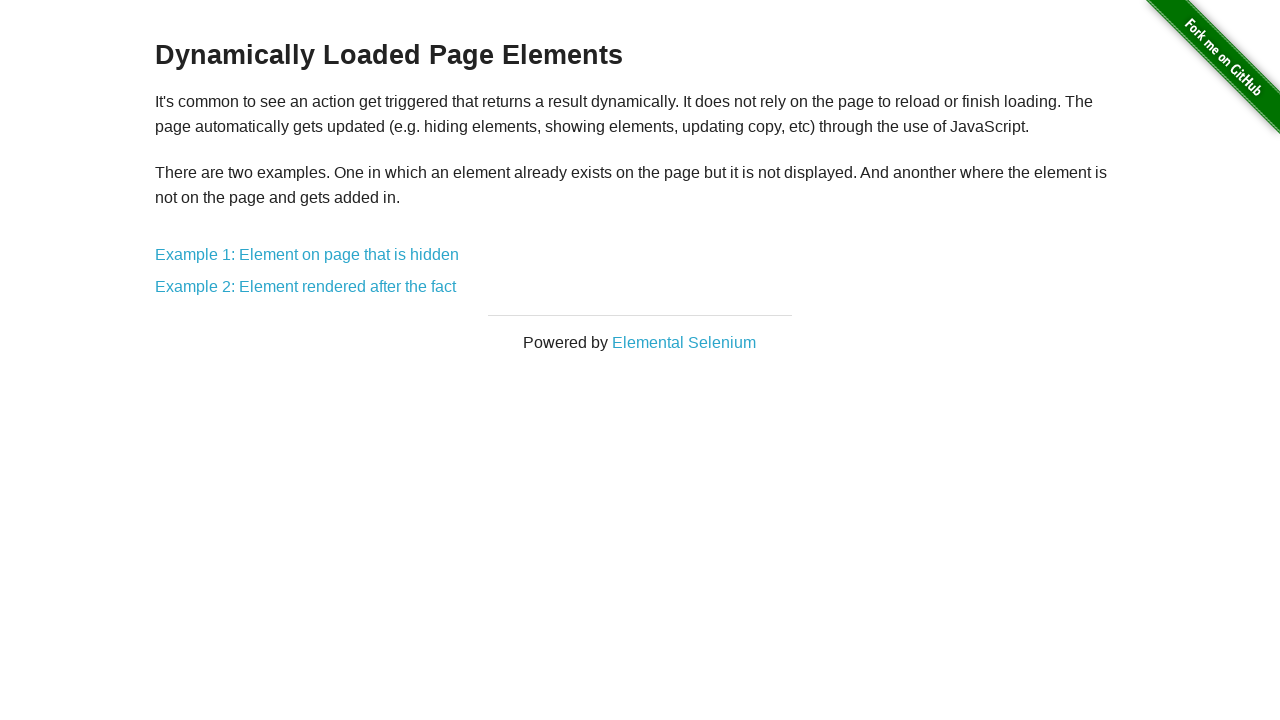

Clicked on Example 1 link at (307, 255) on text=Example 1:
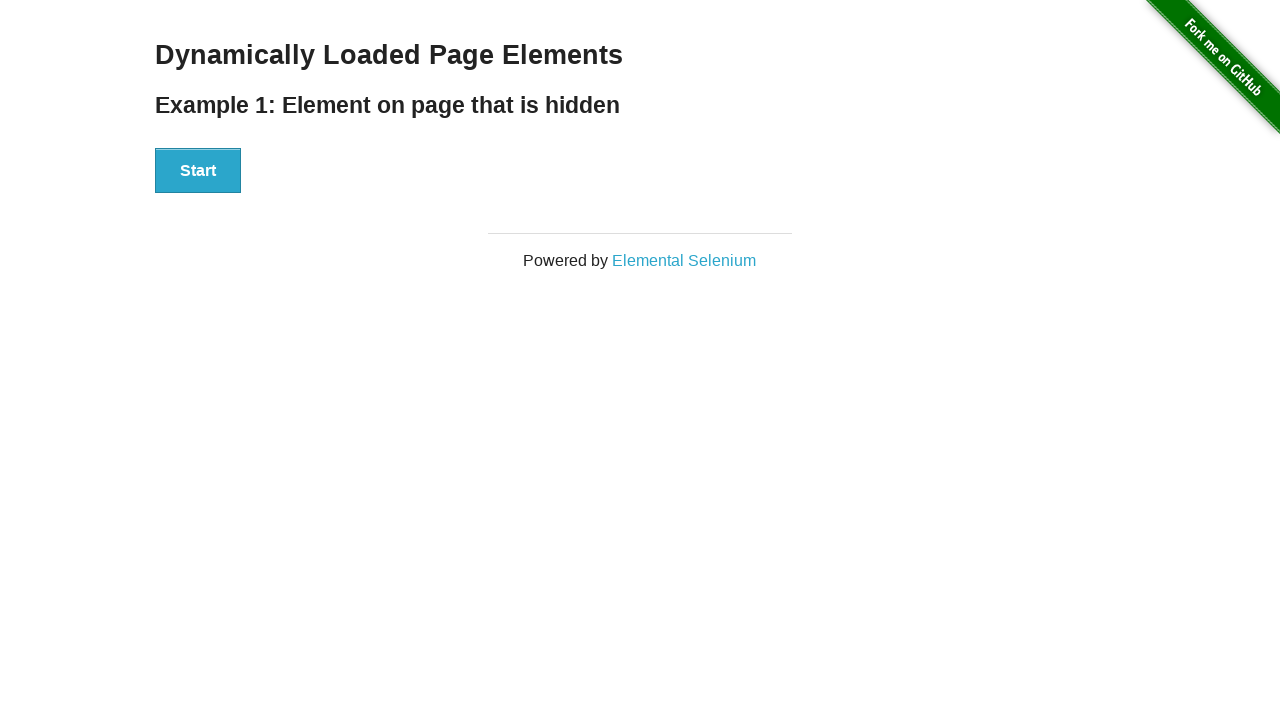

Clicked the Start button at (198, 171) on button
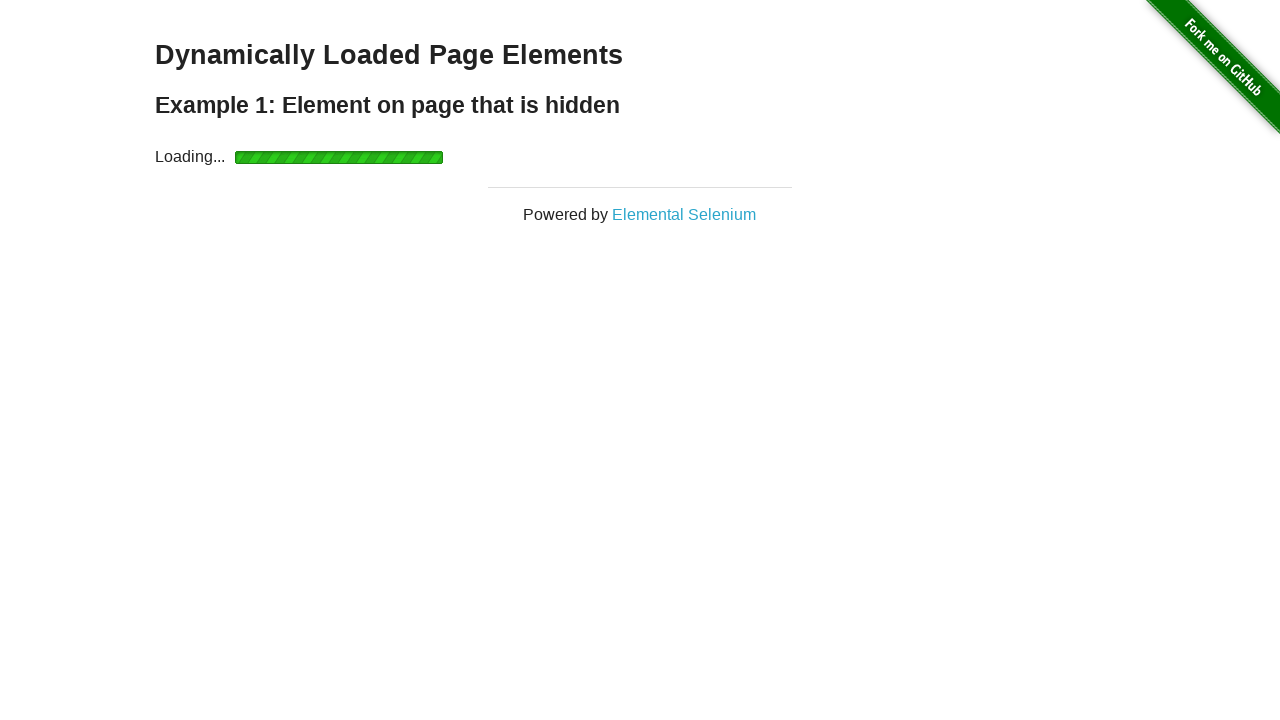

Loading indicator disappeared
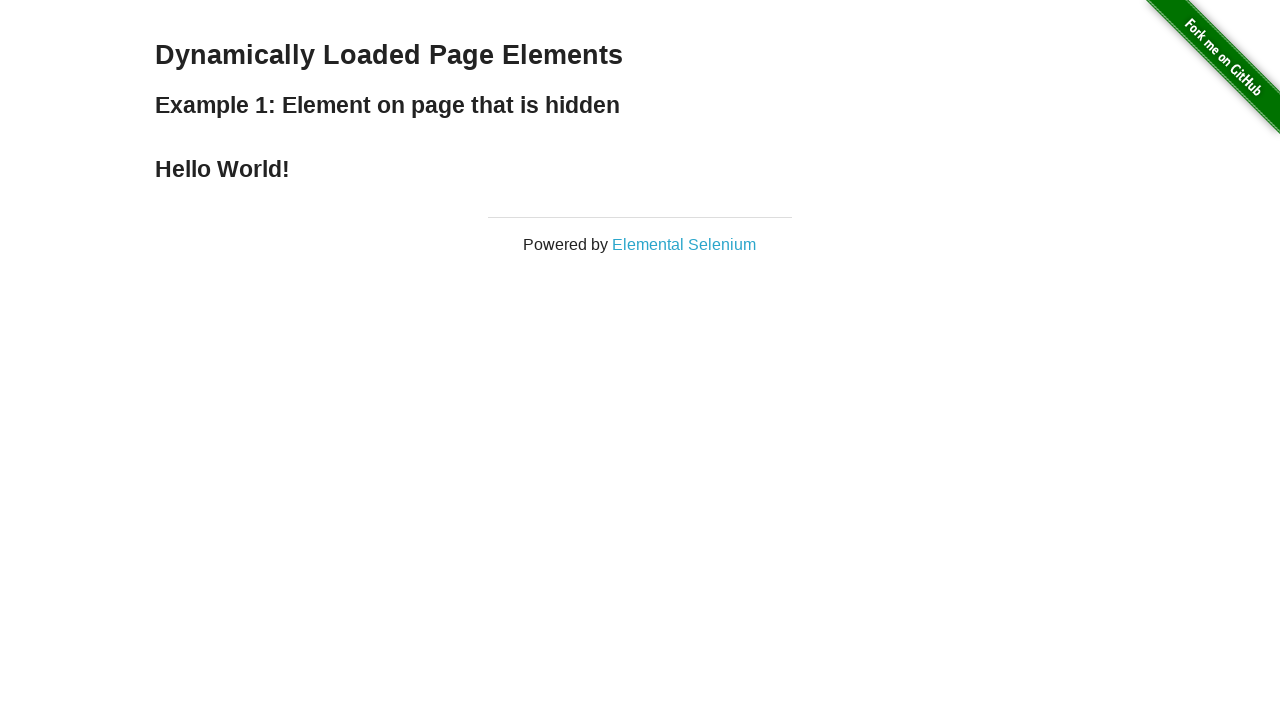

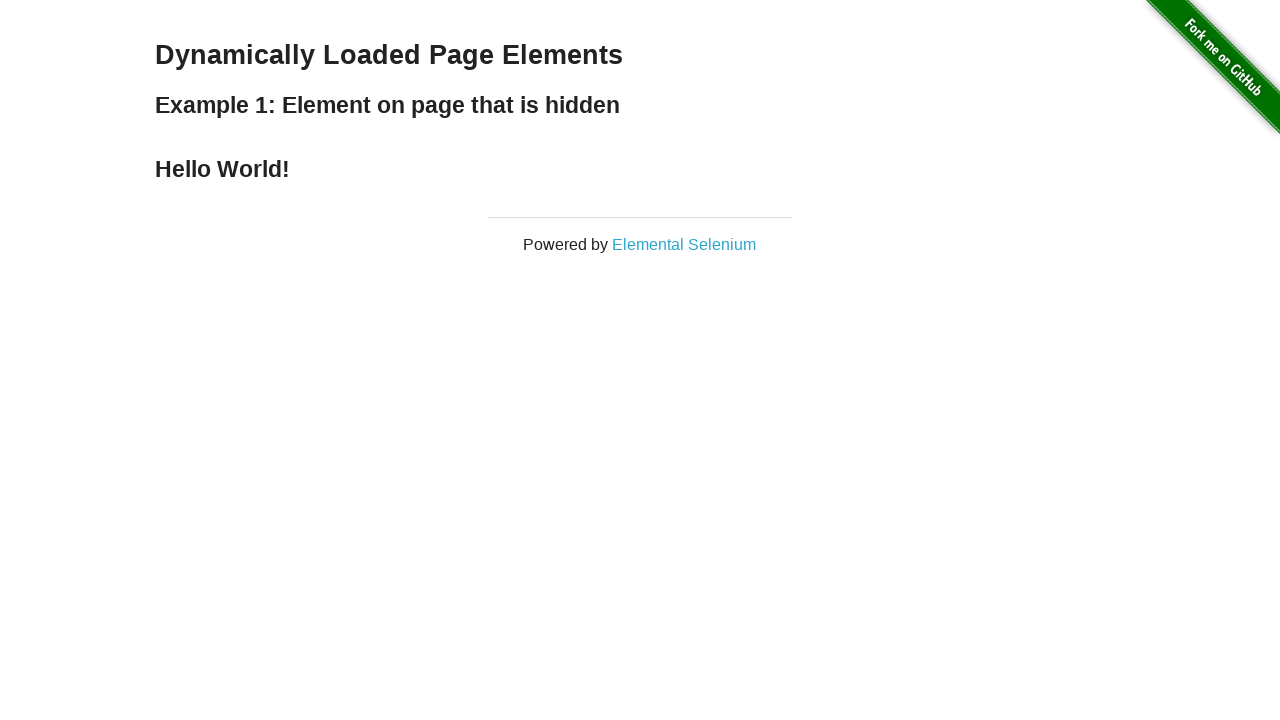